Tests search functionality on GreenKart by searching for "Tomato" and retrieving the product name from search results

Starting URL: https://rahulshettyacademy.com/seleniumPractise/#/

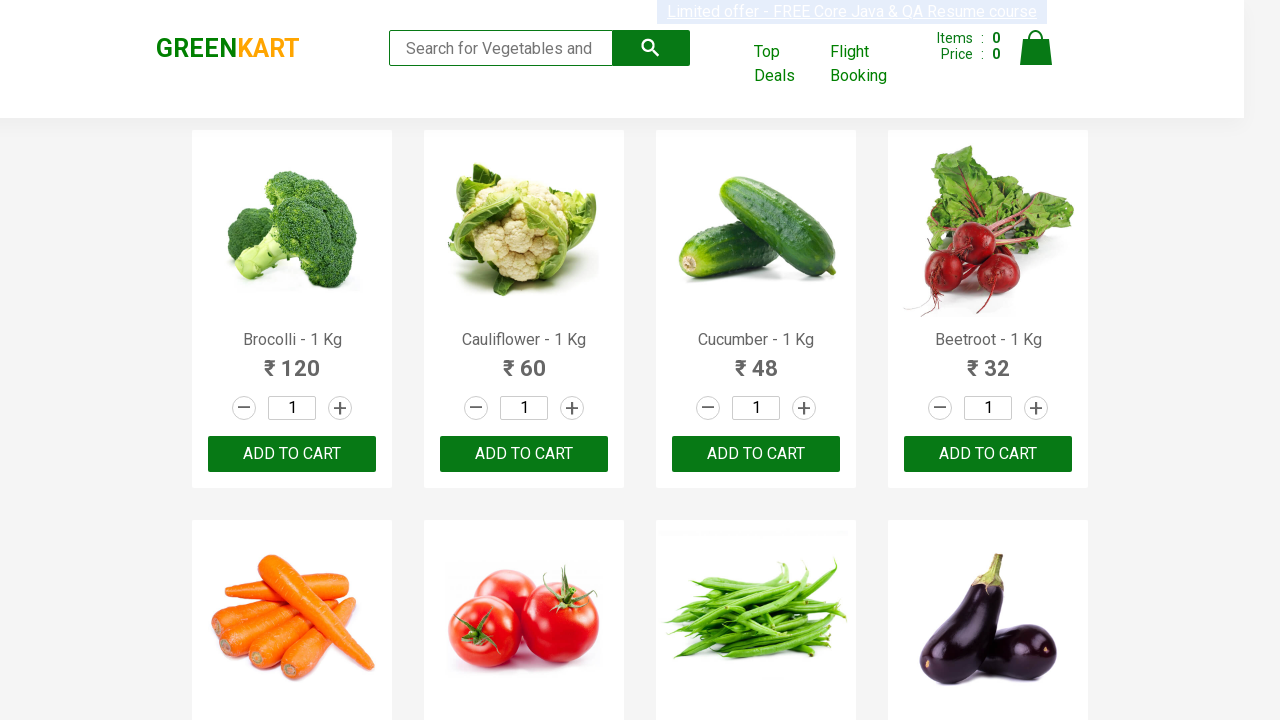

Filled search box with 'Tomato' on input.search-keyword
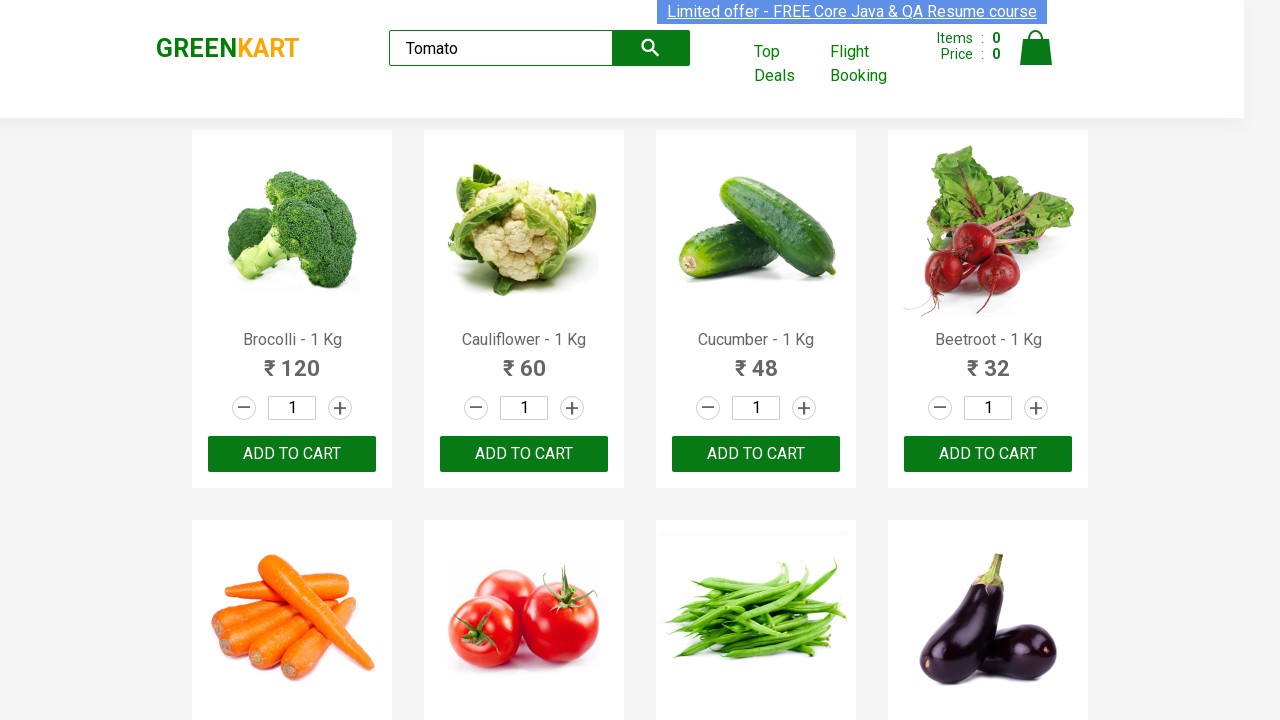

Search results appeared with product names loaded
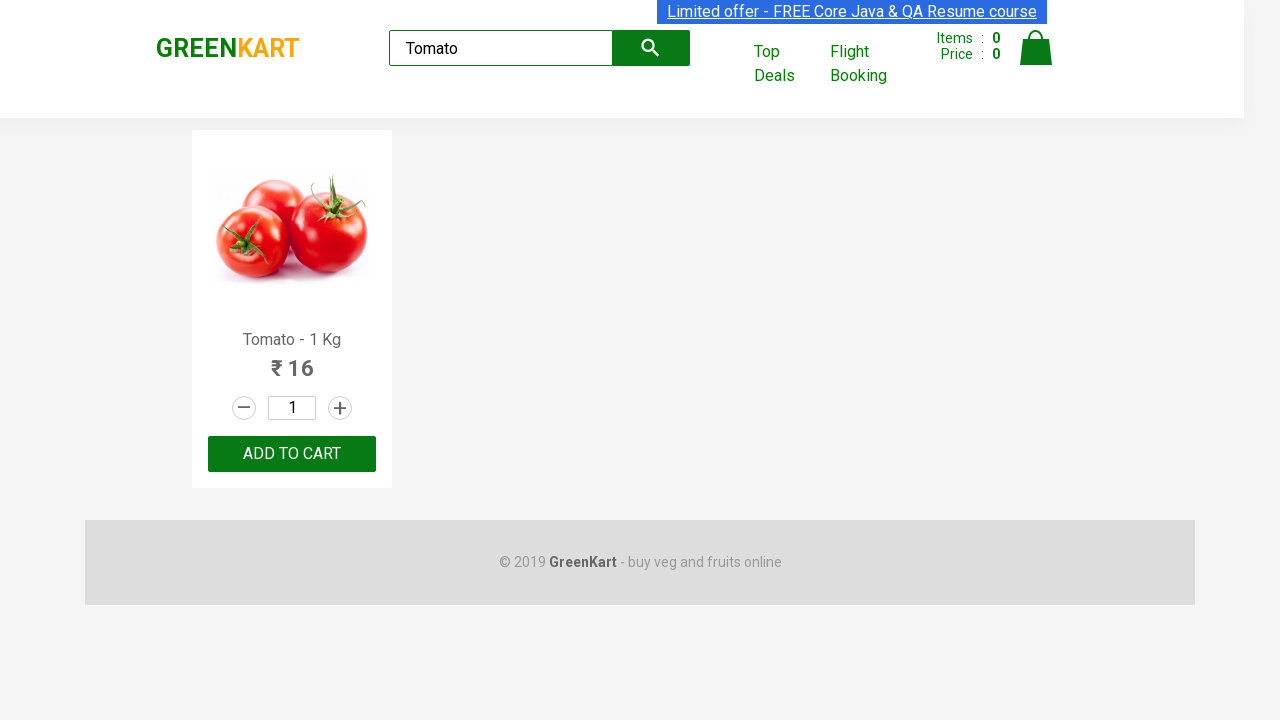

Retrieved product name from search results
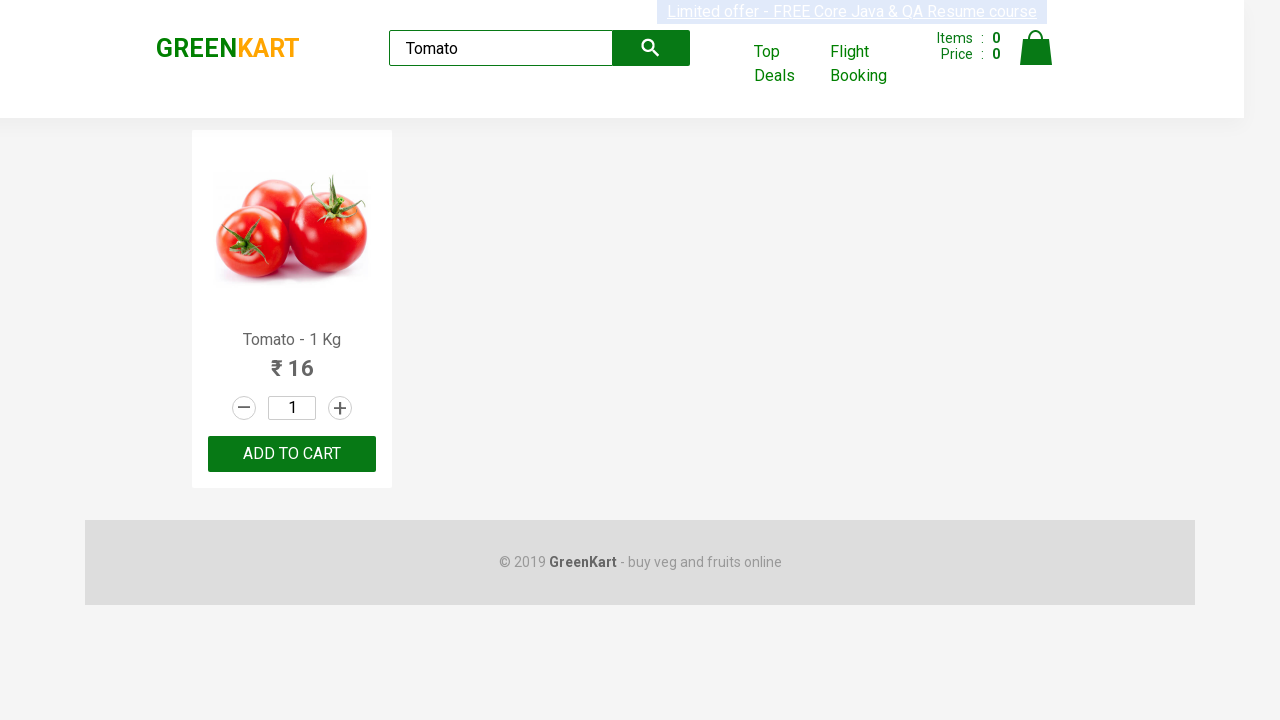

Printed extracted product name
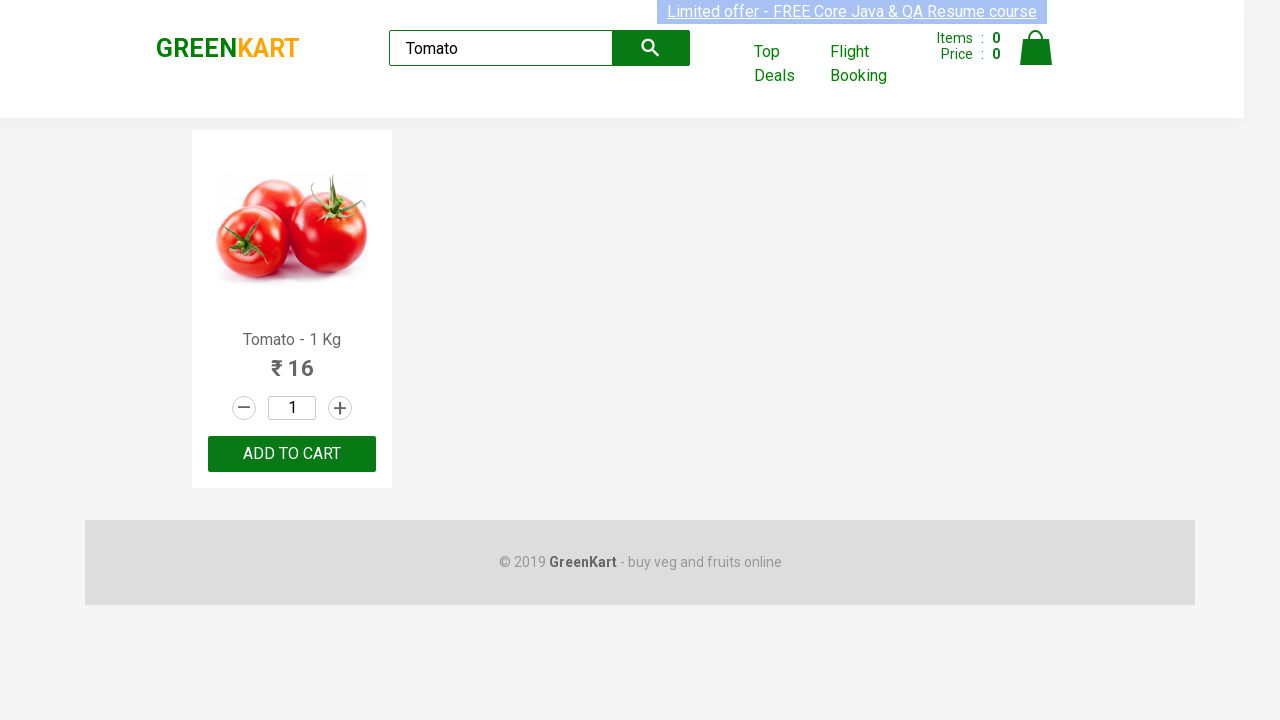

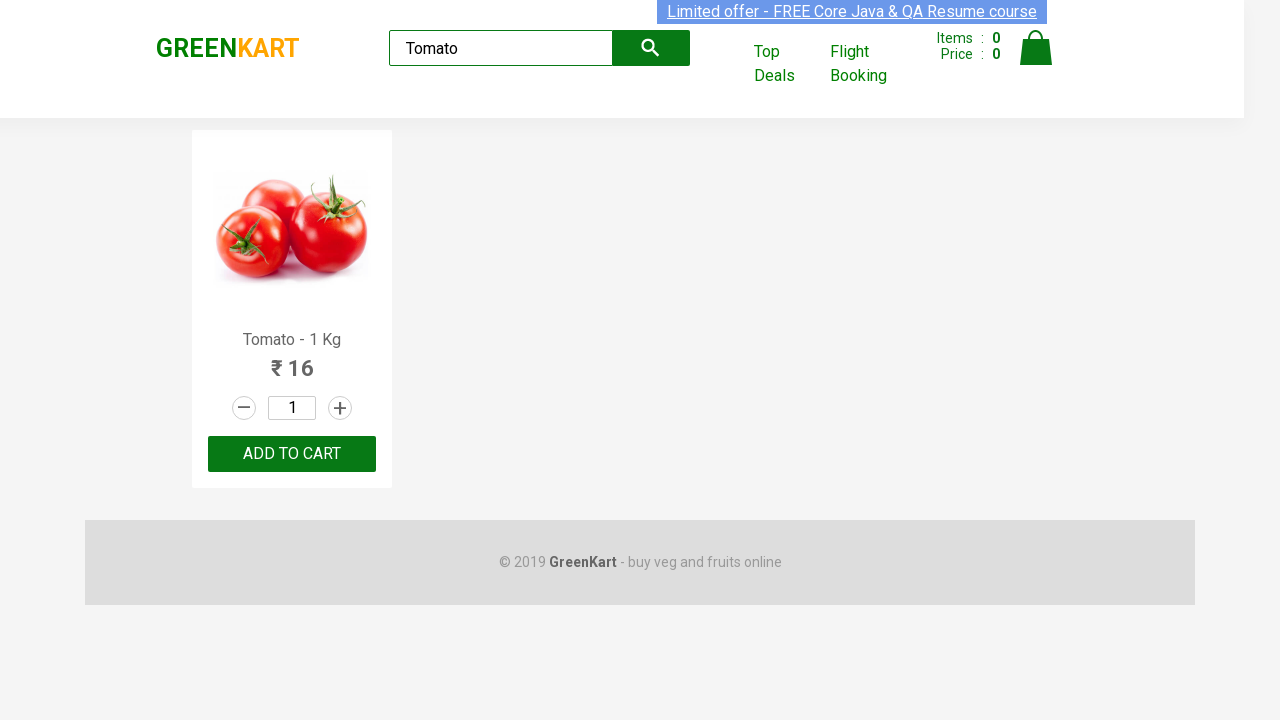